Tests right click functionality on the Right Click Me button

Starting URL: https://demoqa.com/elements

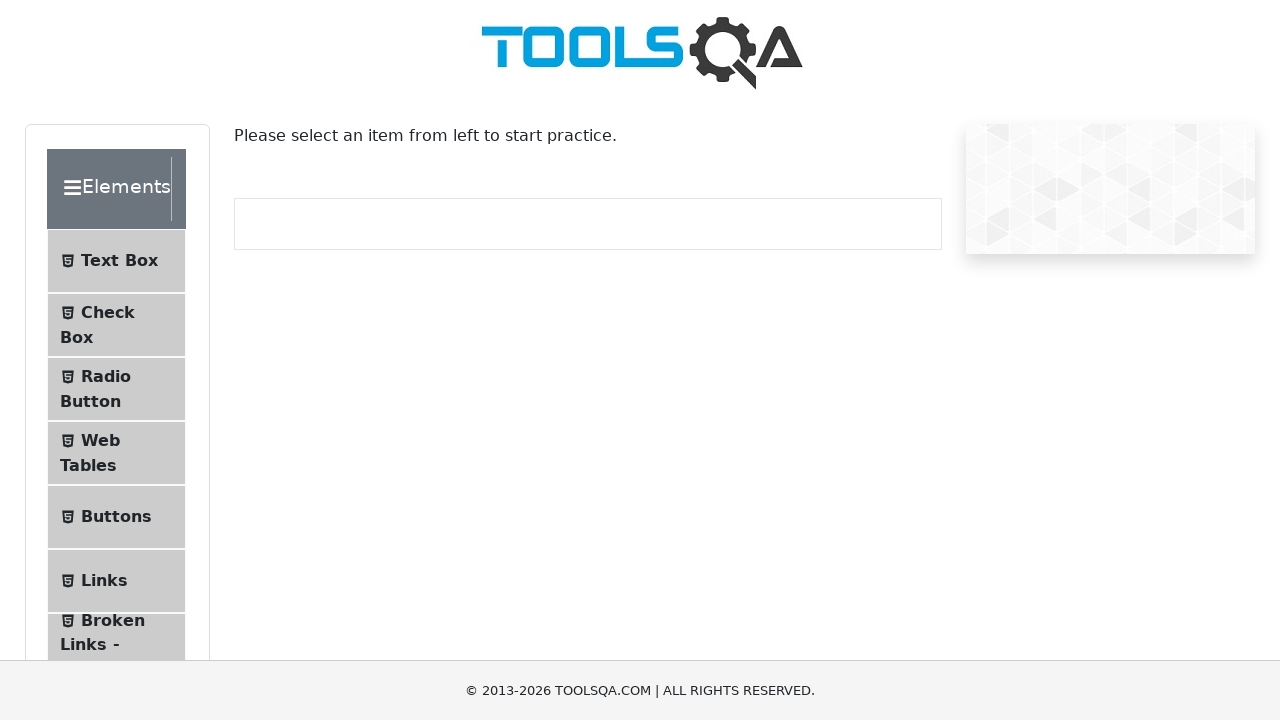

Clicked on Buttons menu item at (116, 517) on li >> internal:has-text="Buttons"i
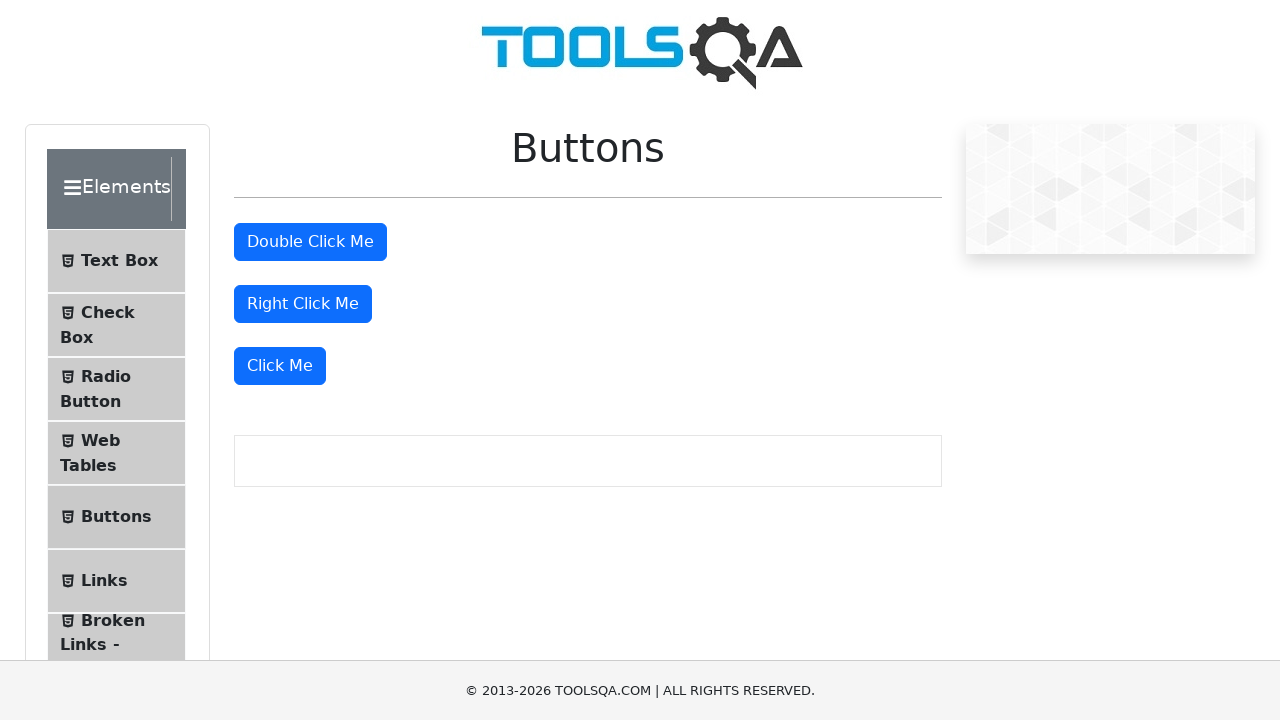

Single clicked on Right Click Me button at (303, 304) on internal:role=button[name="Right Click Me"i]
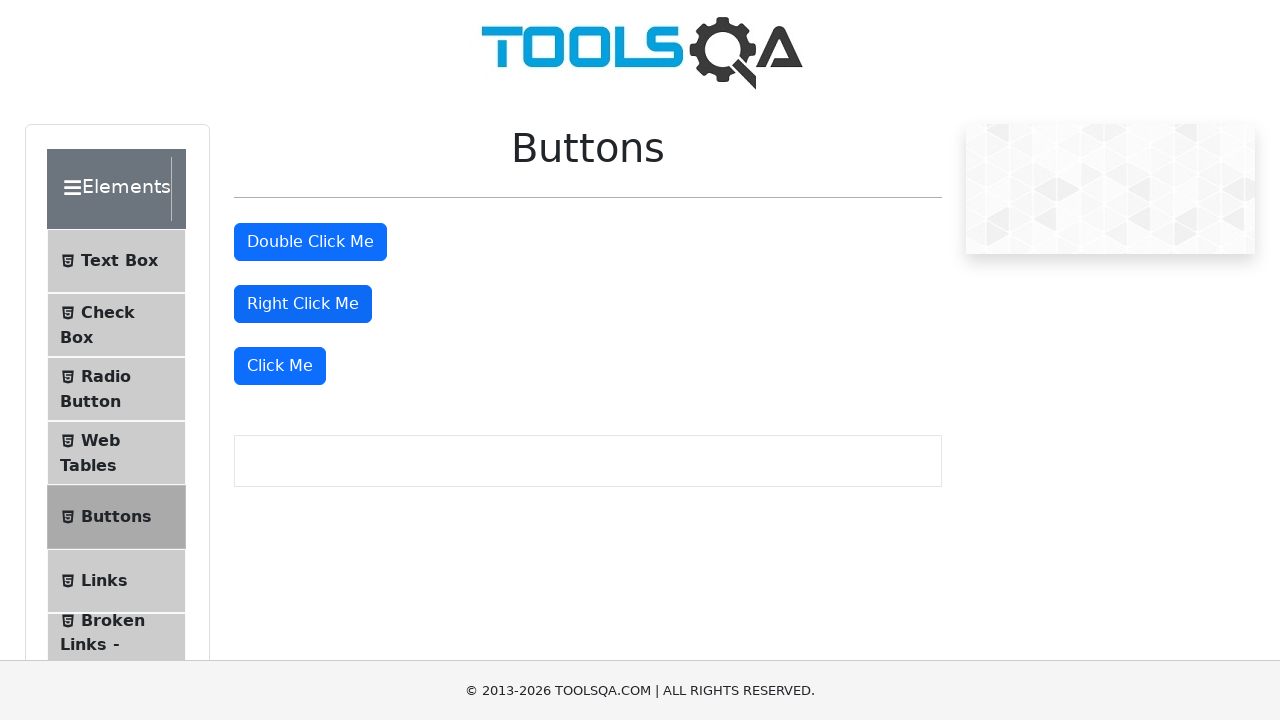

Double clicked on Right Click Me button at (303, 304) on internal:role=button[name="Right Click Me"i]
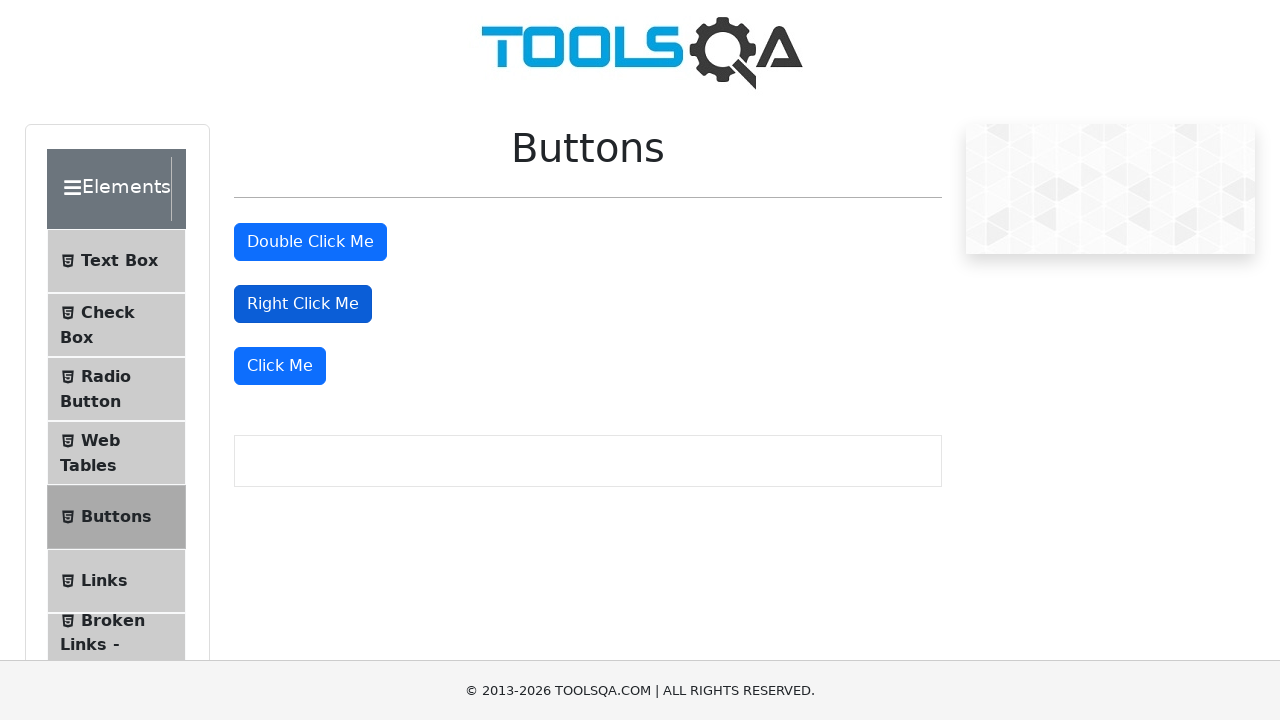

Right clicked on Right Click Me button at (303, 304) on internal:role=button[name="Right Click Me"i]
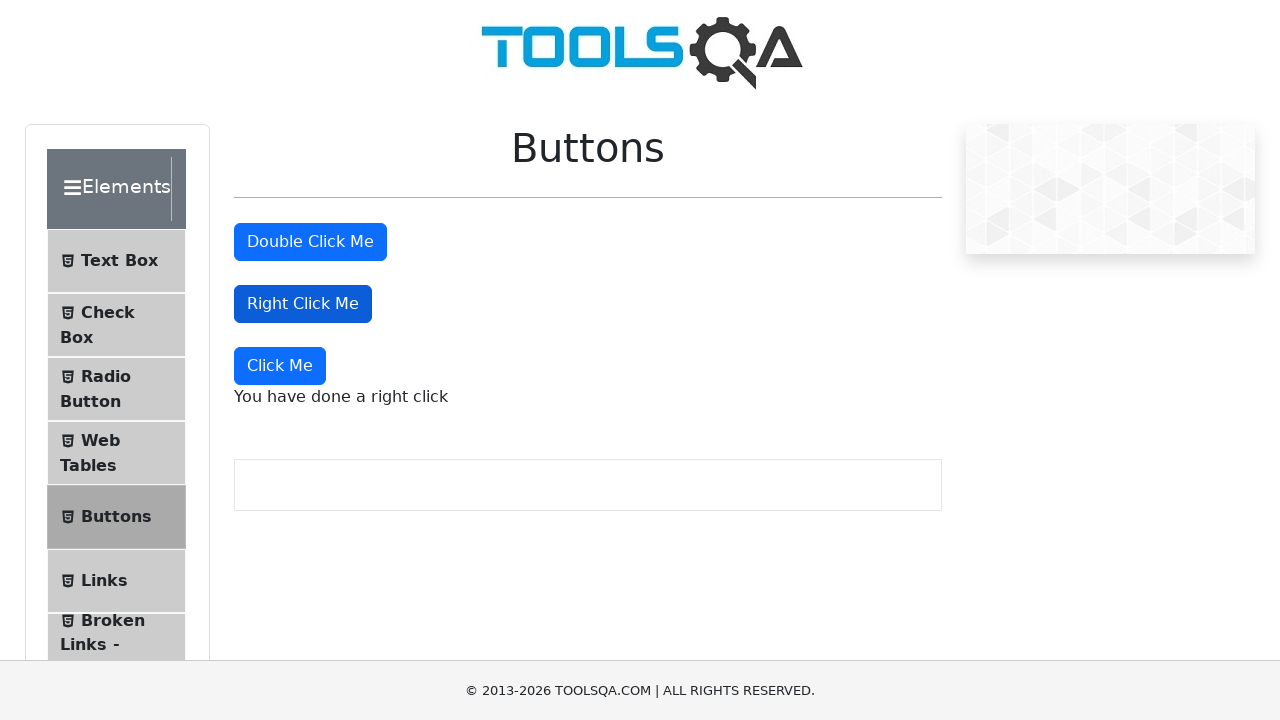

Right click success message appeared
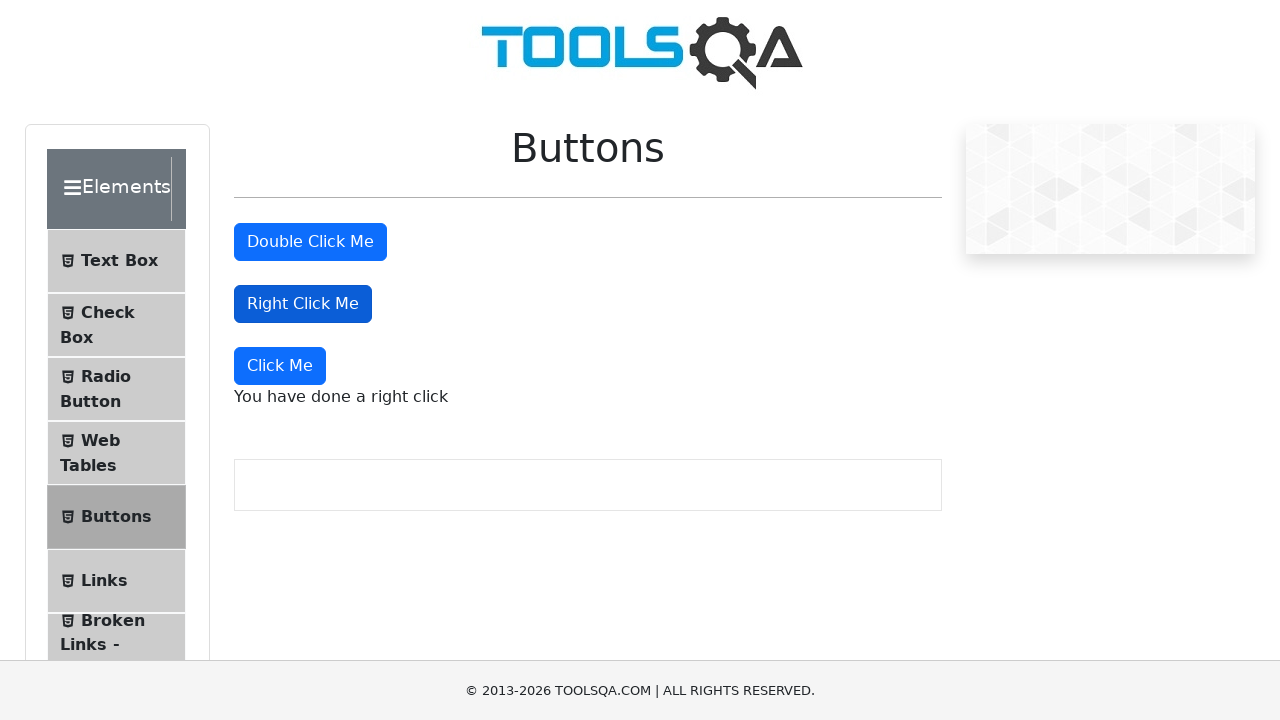

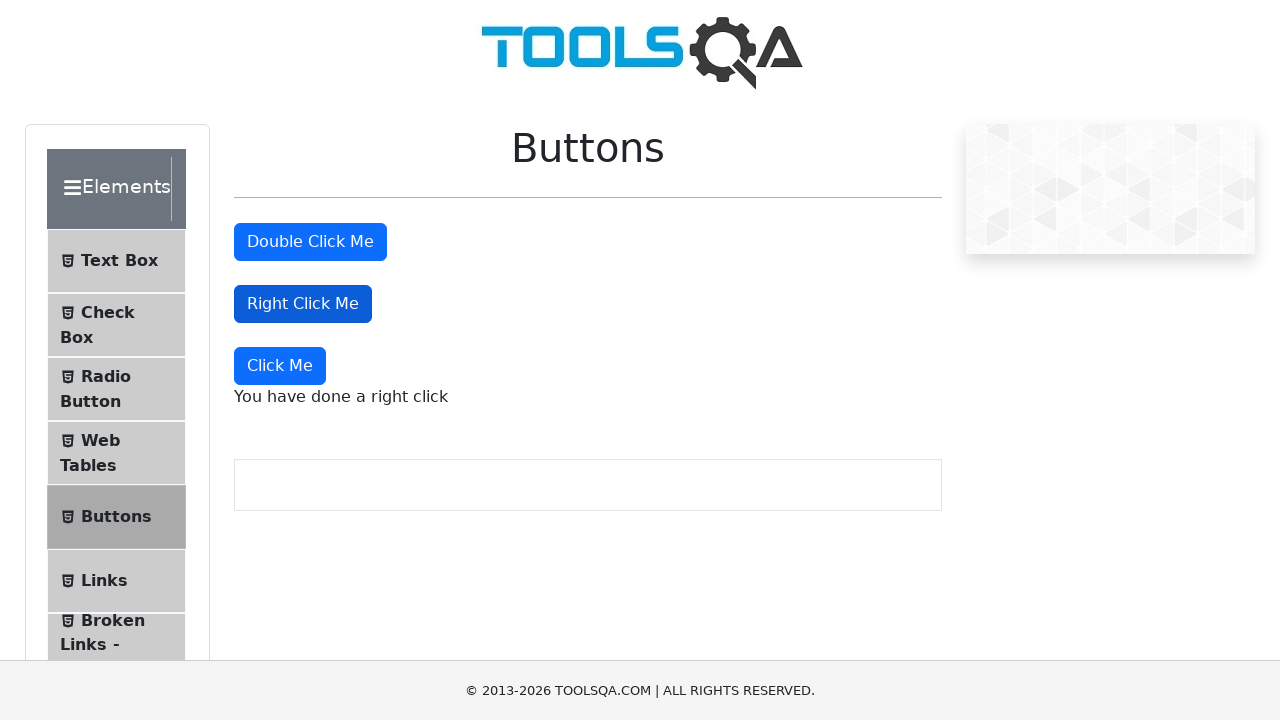